Tests opening a new browser window by clicking on the "Multiple Windows" link and handling tab switching between original and new window

Starting URL: https://the-internet.herokuapp.com

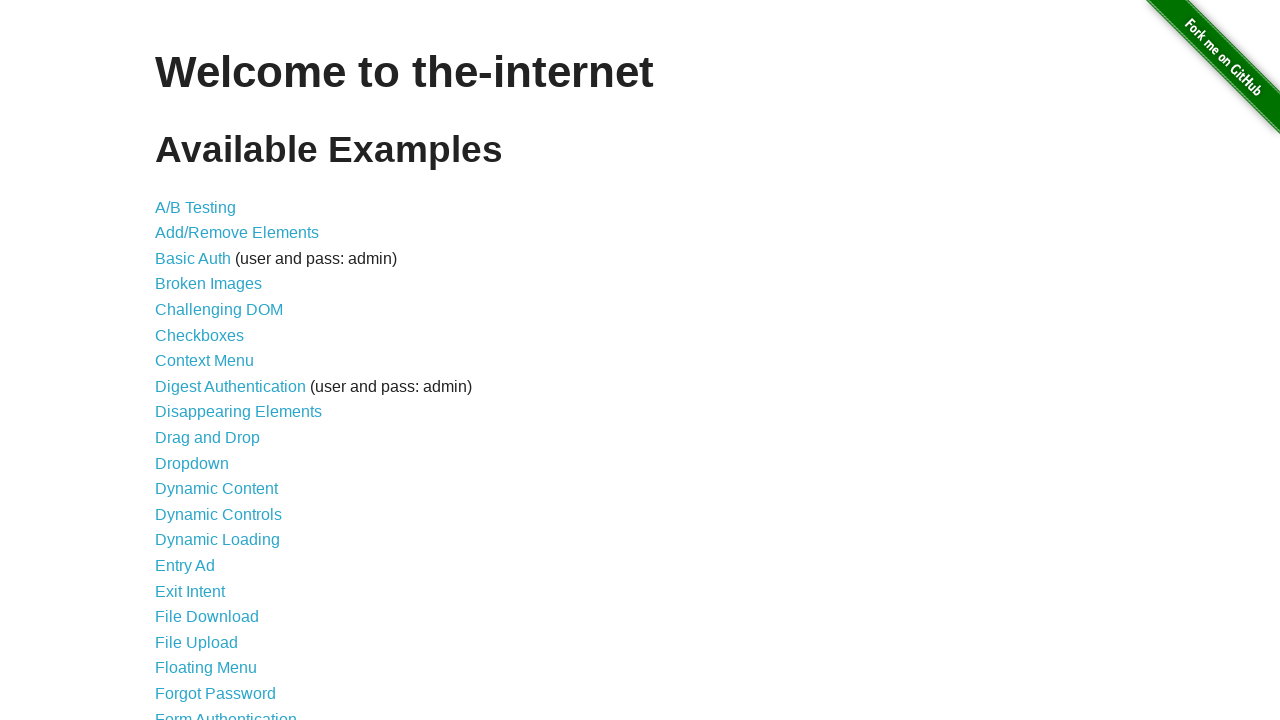

Clicked on Multiple Windows link at (218, 369) on a[href*='windows']
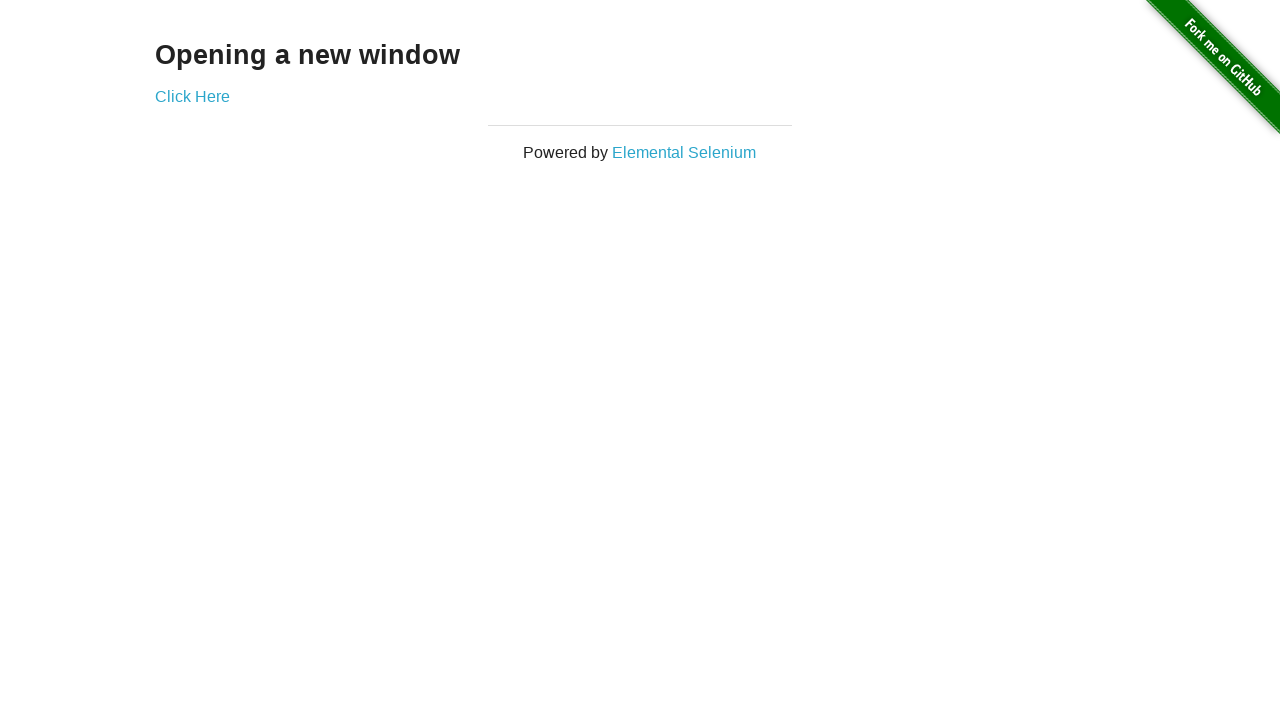

Clicked on 'Click Here' link to open new window at (192, 96) on xpath=//*[@class='example']//a[1]
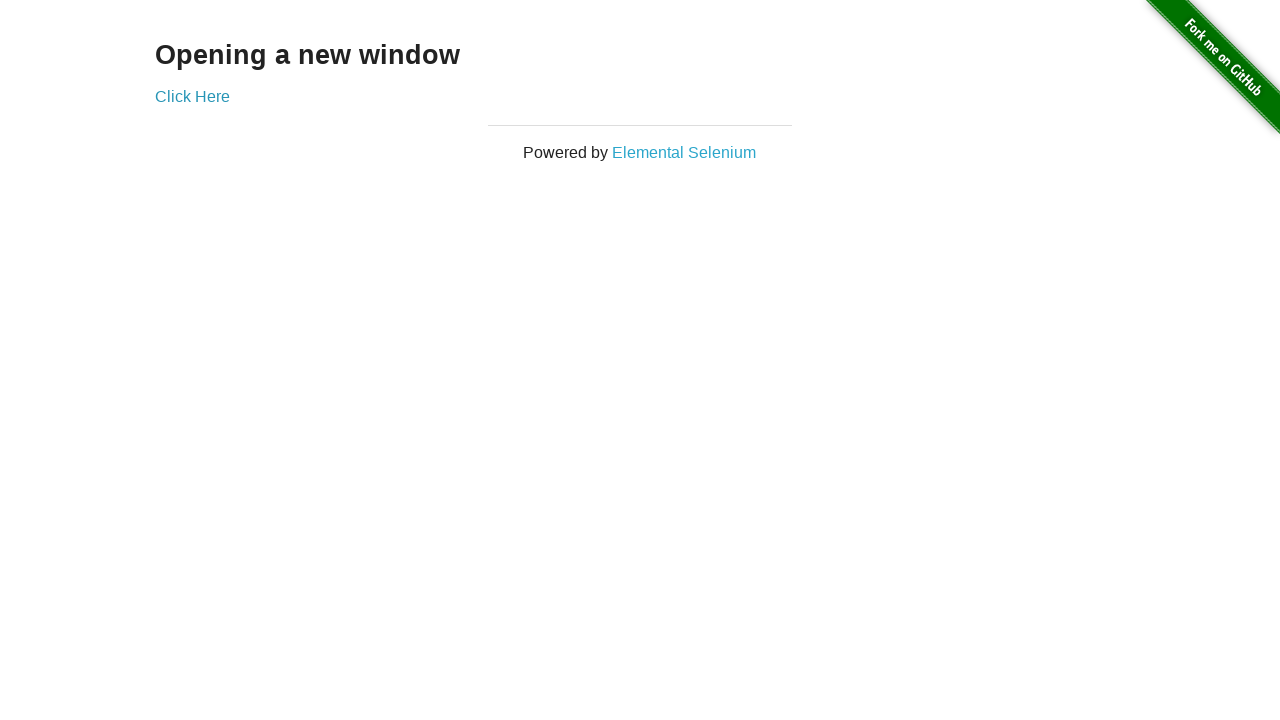

New window opened and load state completed
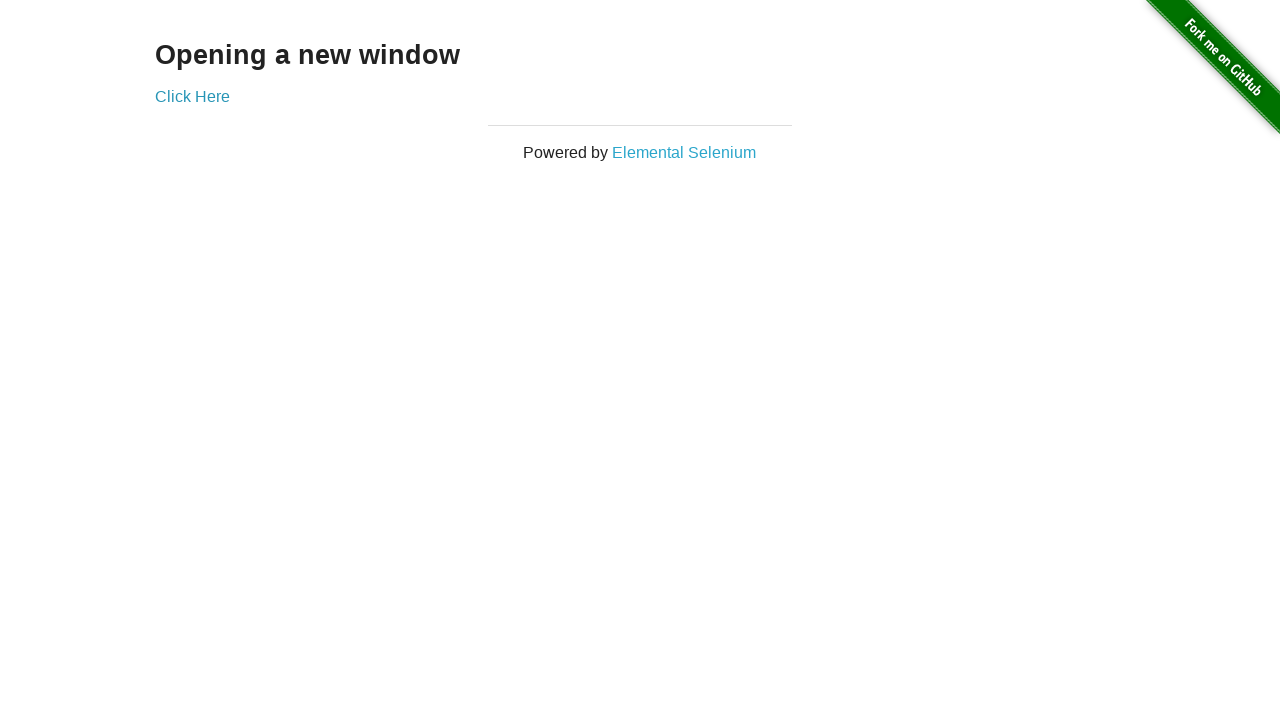

New page URL verified to be /windows/new
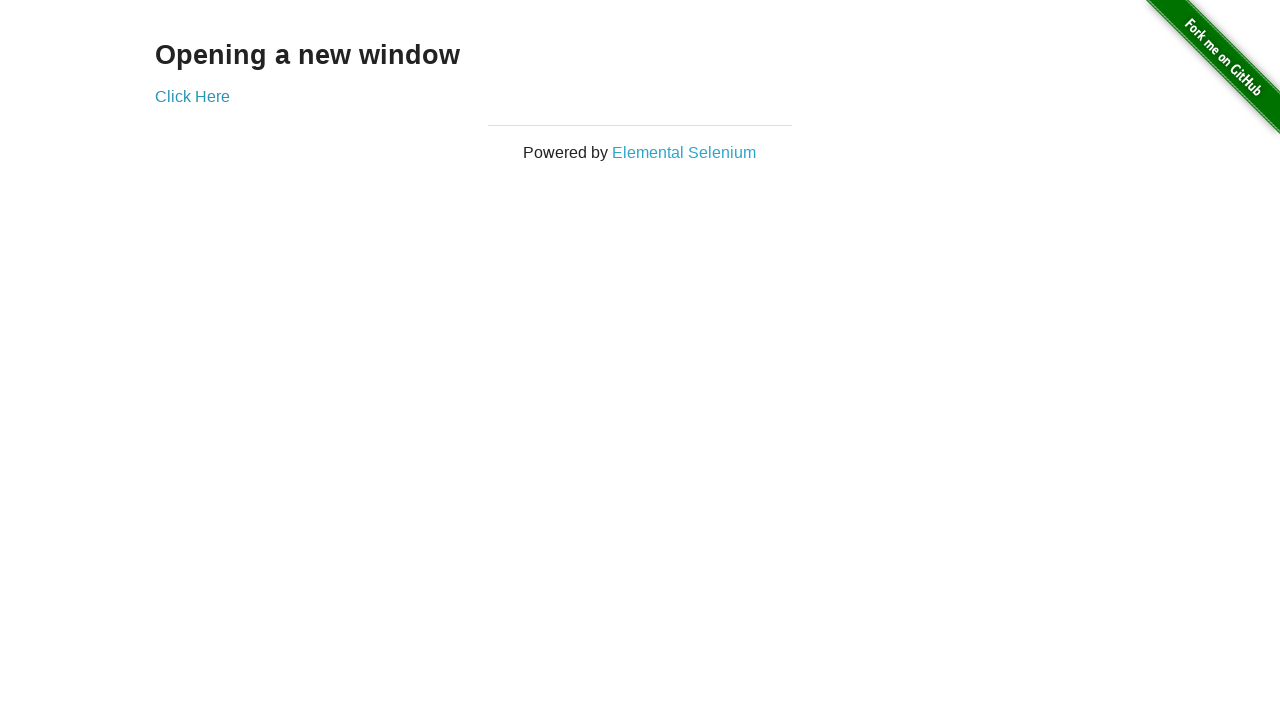

Verified .example selector is present on new page
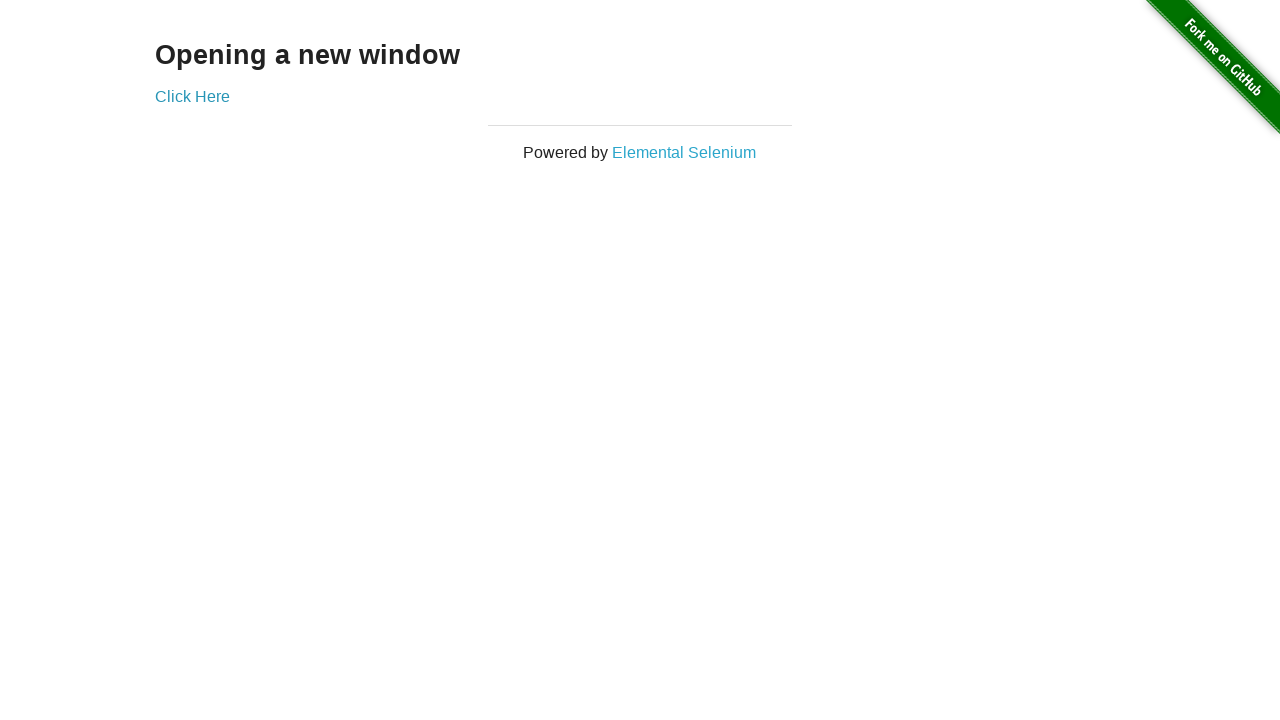

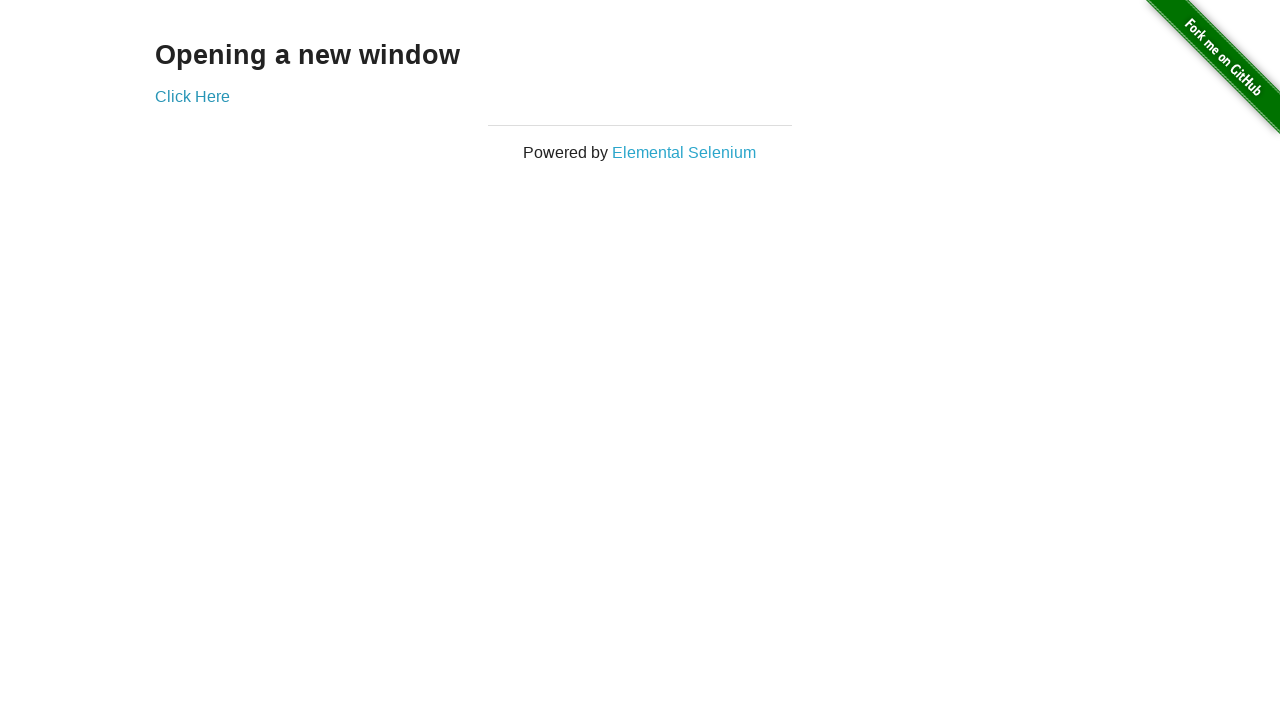